Tests un-marking items as complete by unchecking their toggle buttons

Starting URL: https://demo.playwright.dev/todomvc

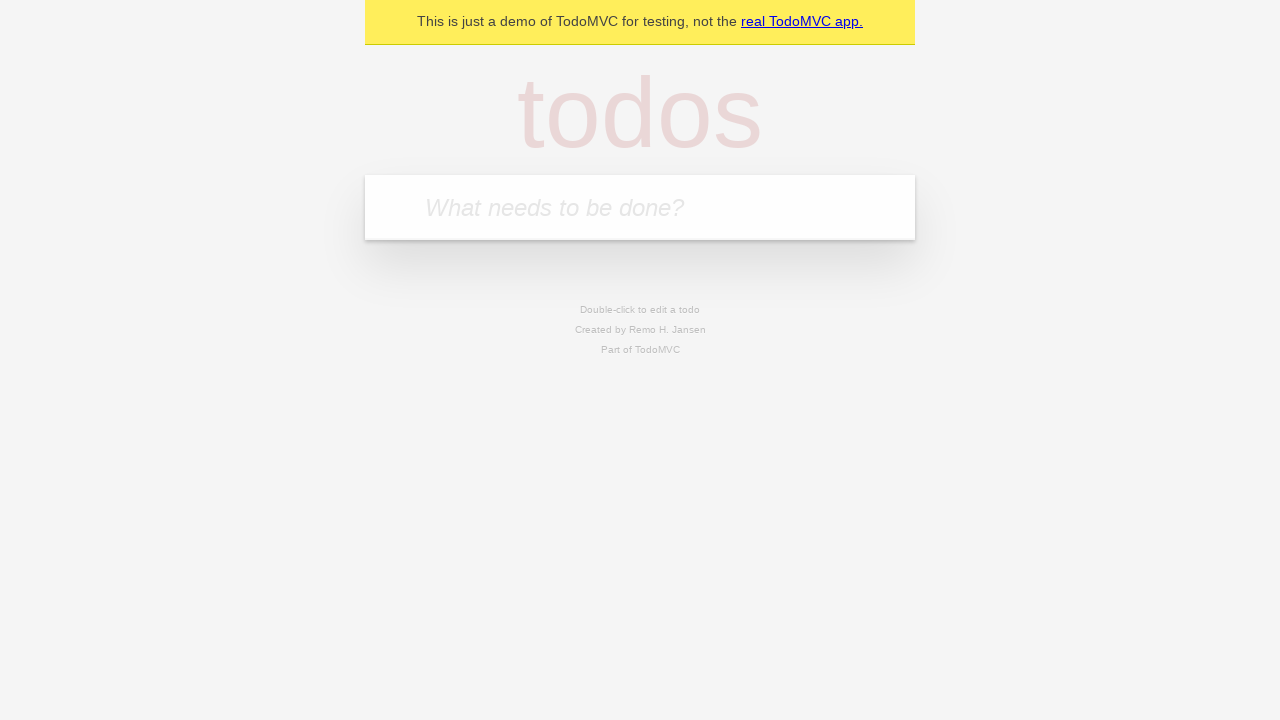

Filled new todo input with 'buy some cheese' on .new-todo
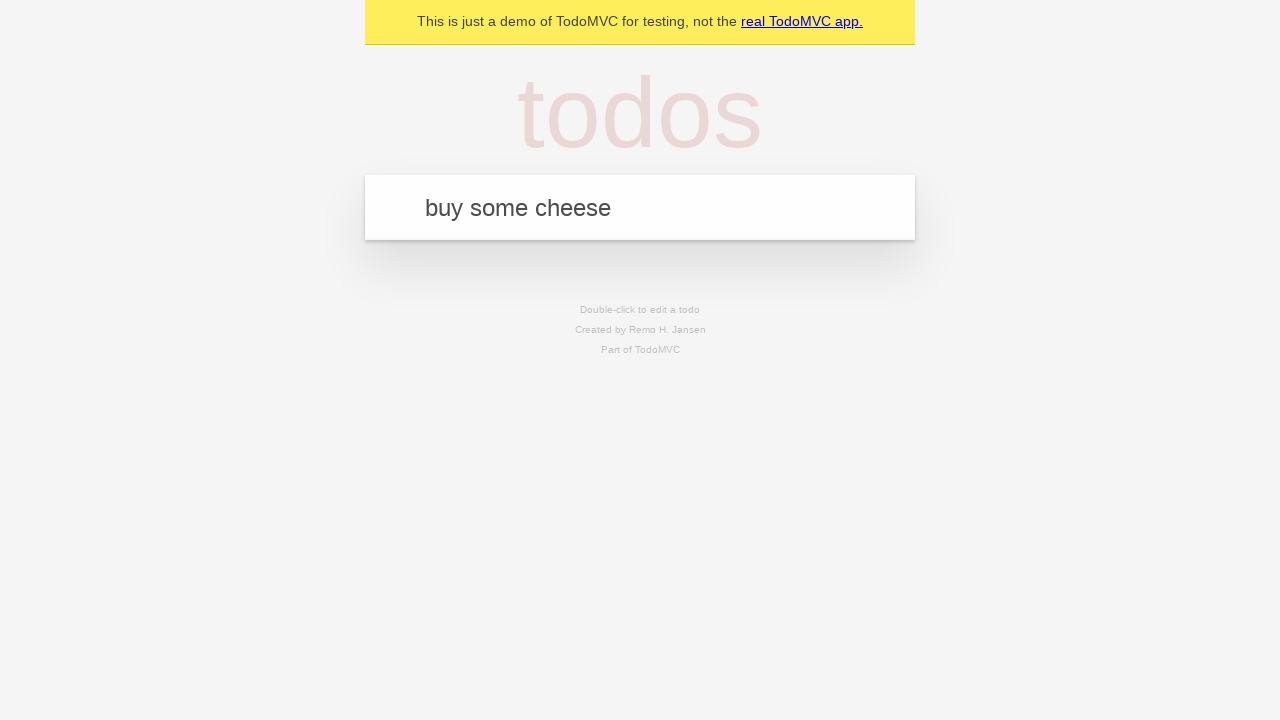

Pressed Enter to create first todo item on .new-todo
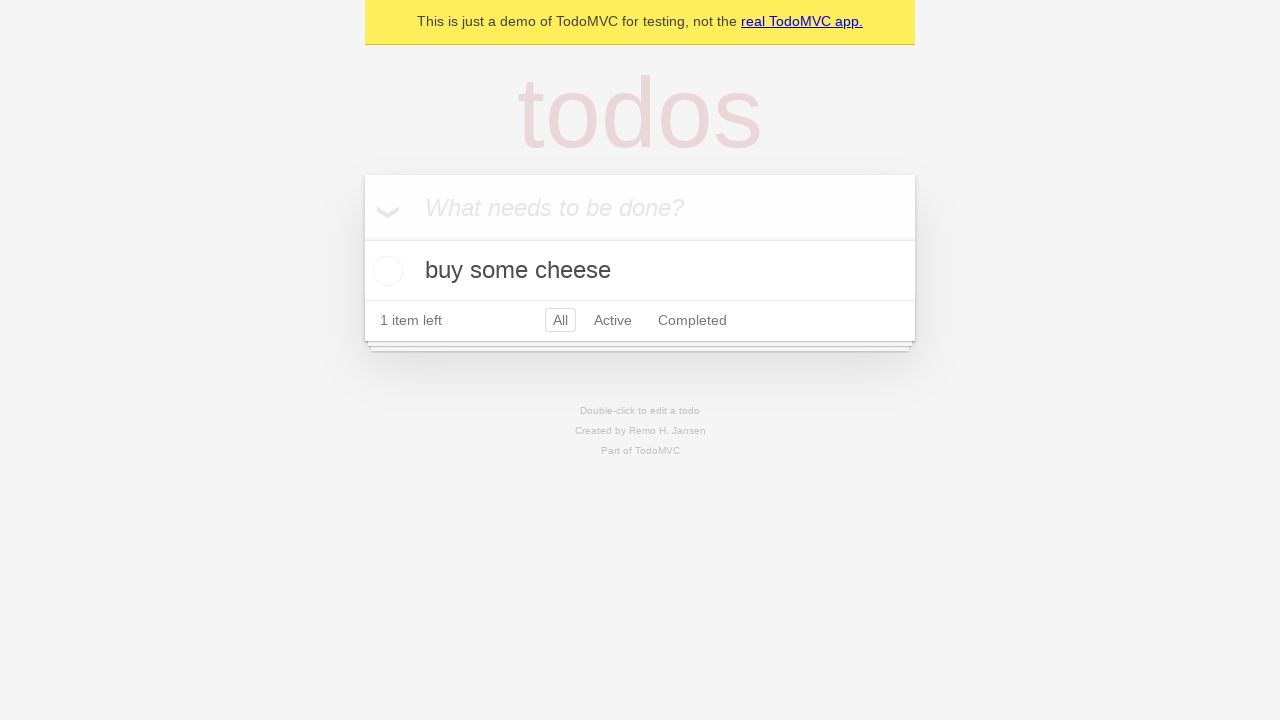

Filled new todo input with 'feed the cat' on .new-todo
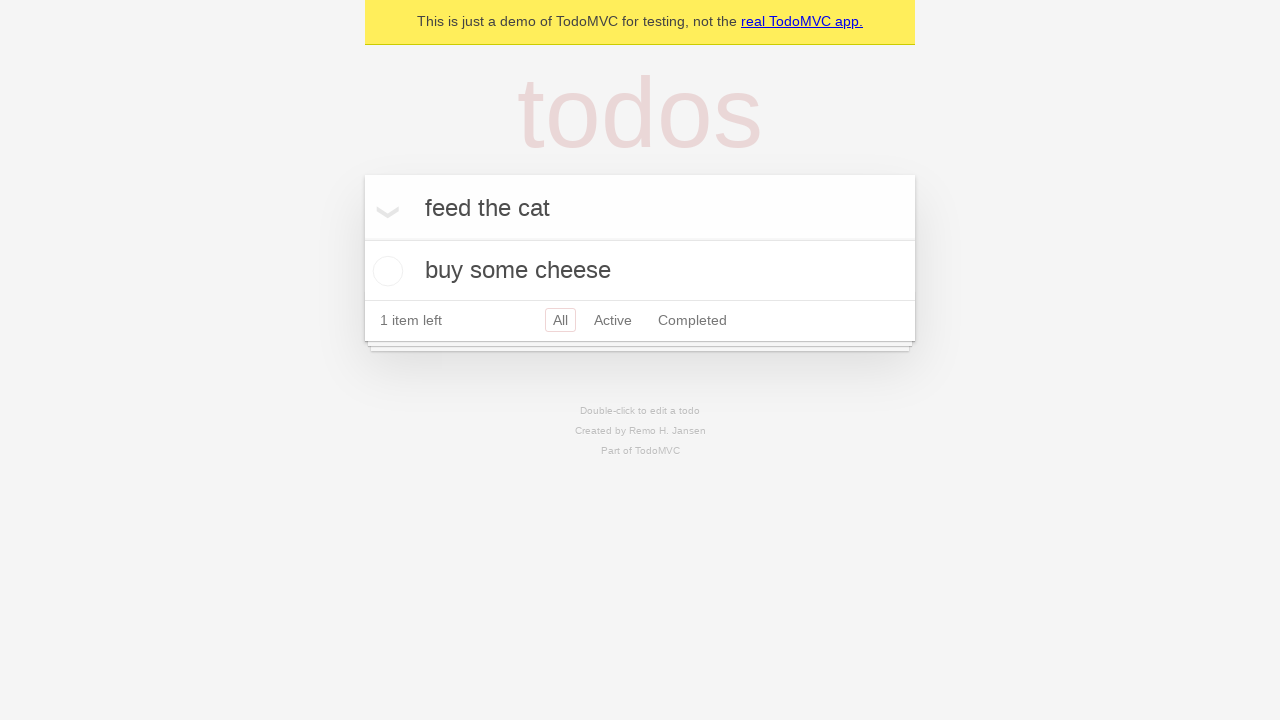

Pressed Enter to create second todo item on .new-todo
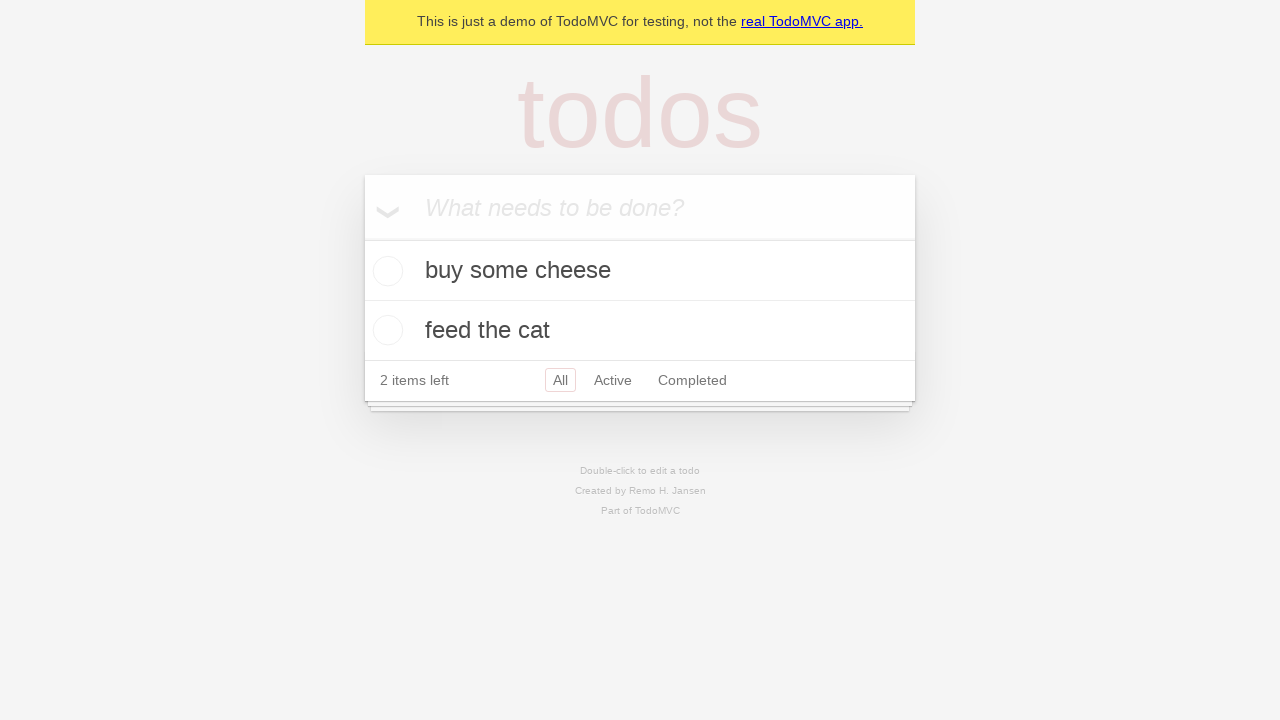

Located first todo item in the list
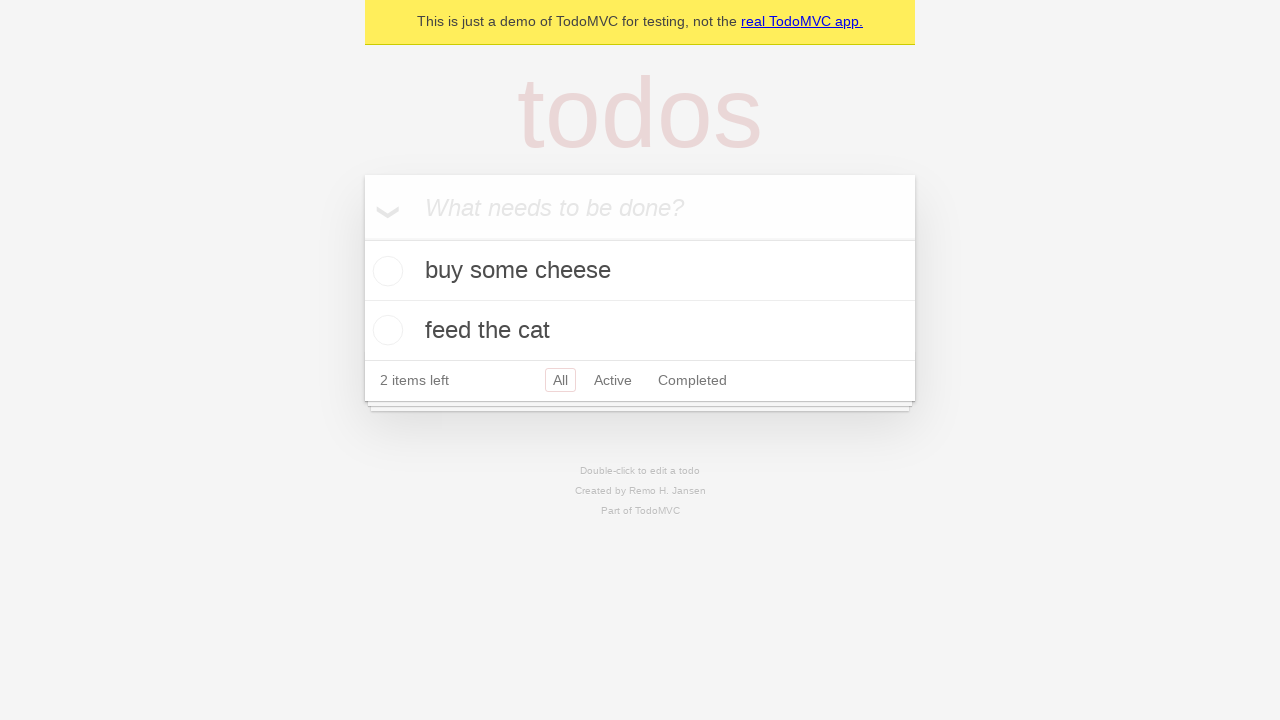

Checked toggle button to mark first item as complete at (385, 271) on .todo-list li >> nth=0 >> .toggle
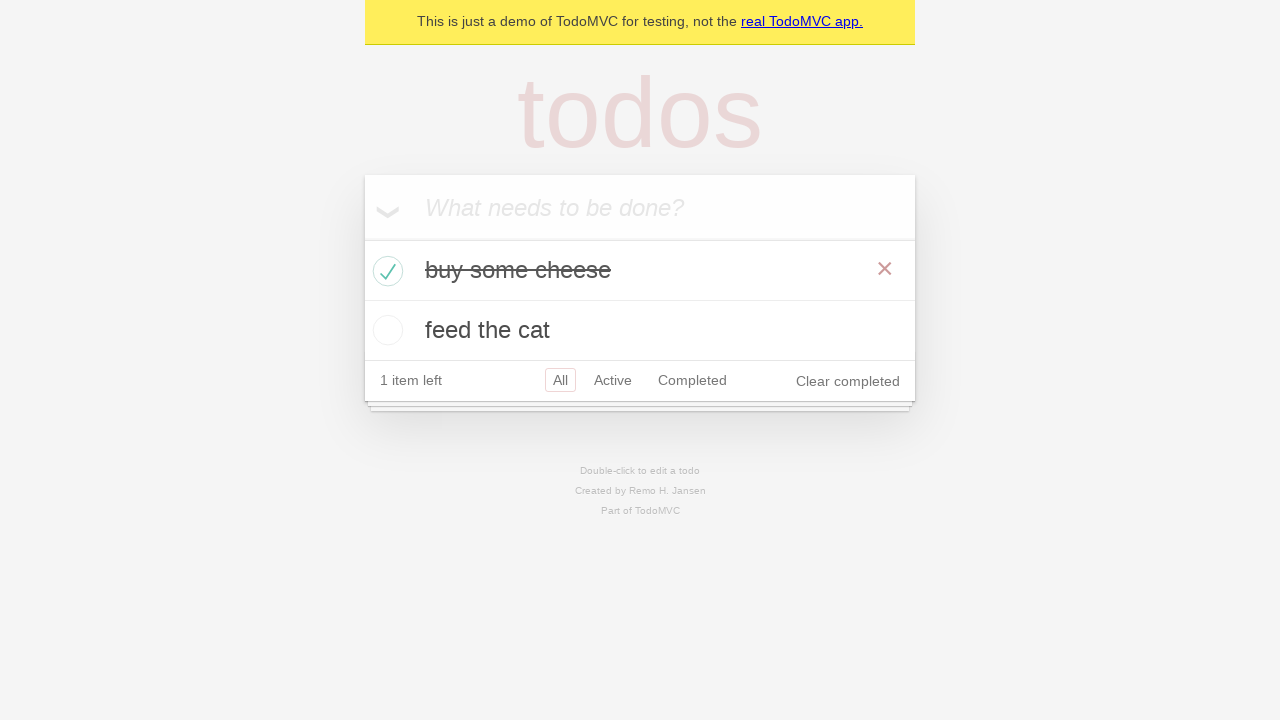

Unchecked toggle button to un-mark first item as complete at (385, 271) on .todo-list li >> nth=0 >> .toggle
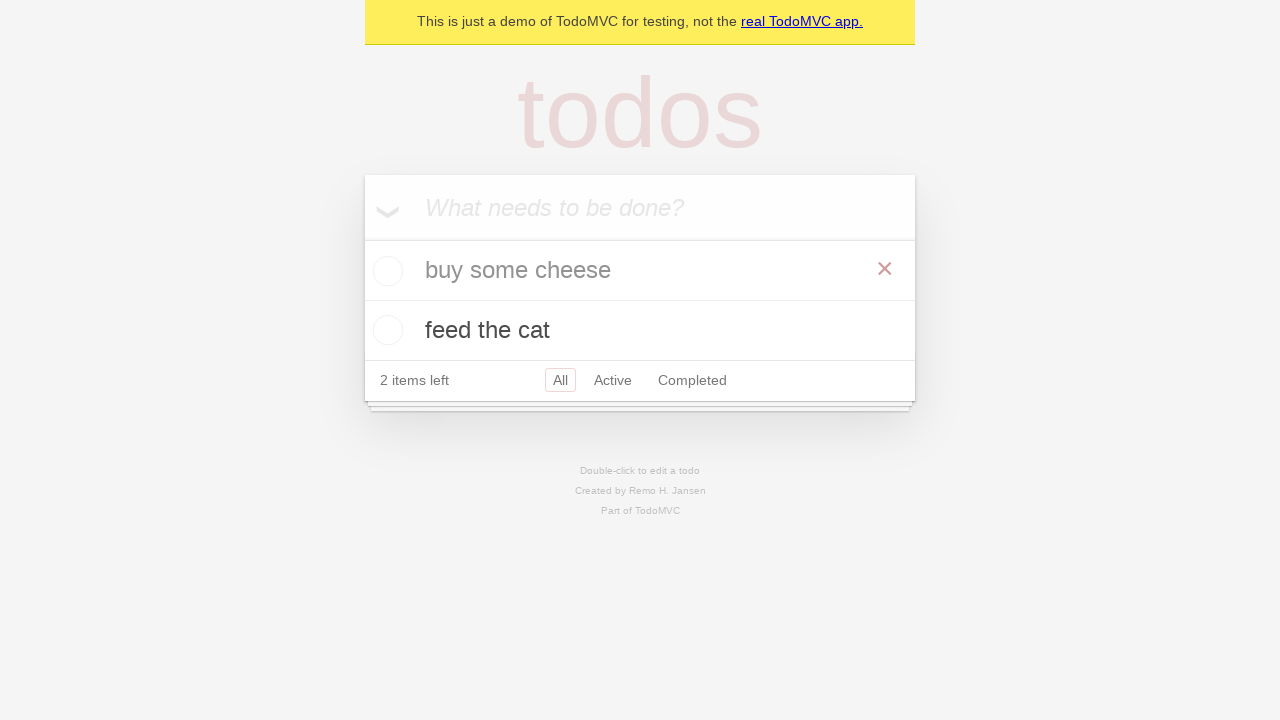

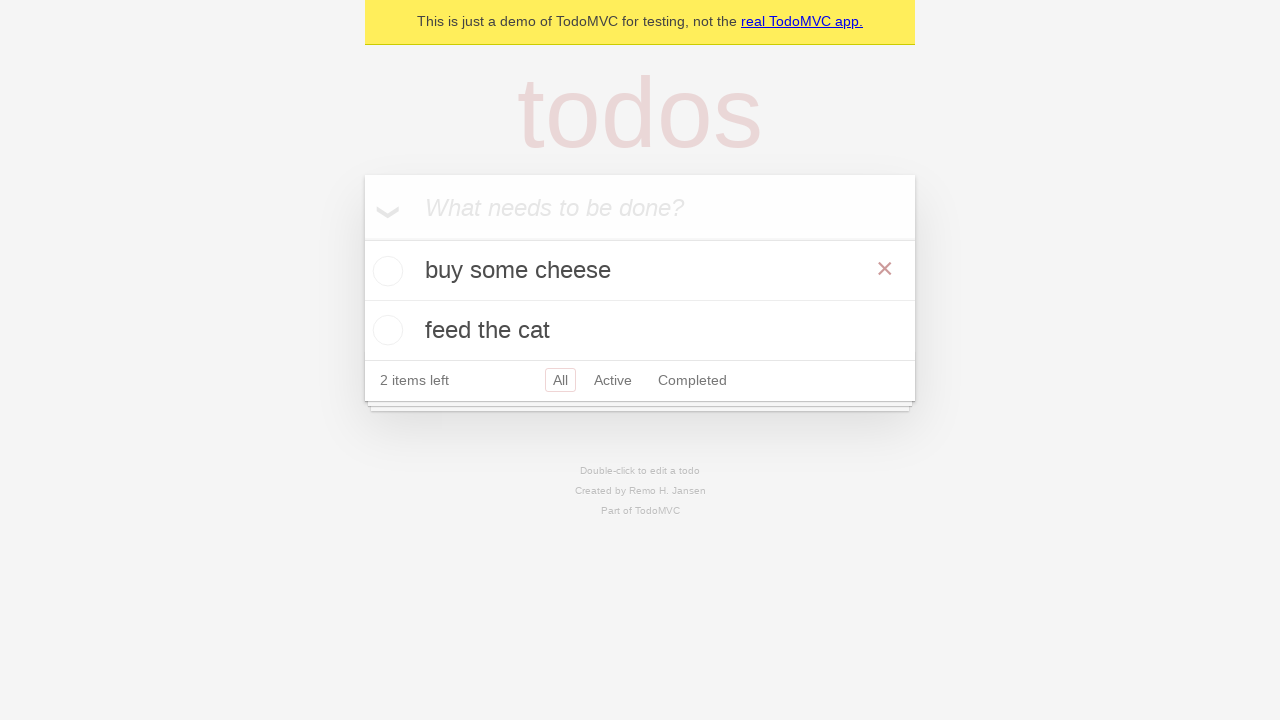